Tests checkbox interaction by selecting checkboxes in different patterns - first clicking all checkboxes, then toggling them back, and finally selecting only the last two checkboxes

Starting URL: https://testautomationpractice.blogspot.com/

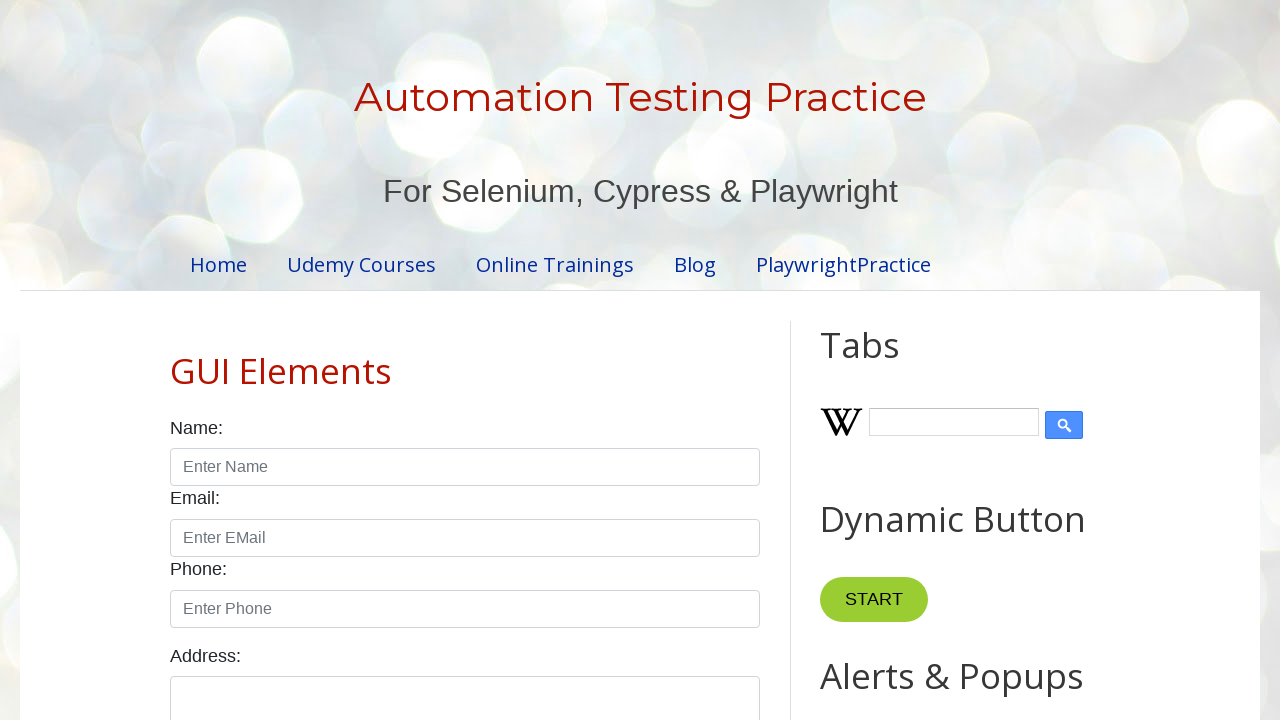

Navigated to test automation practice website
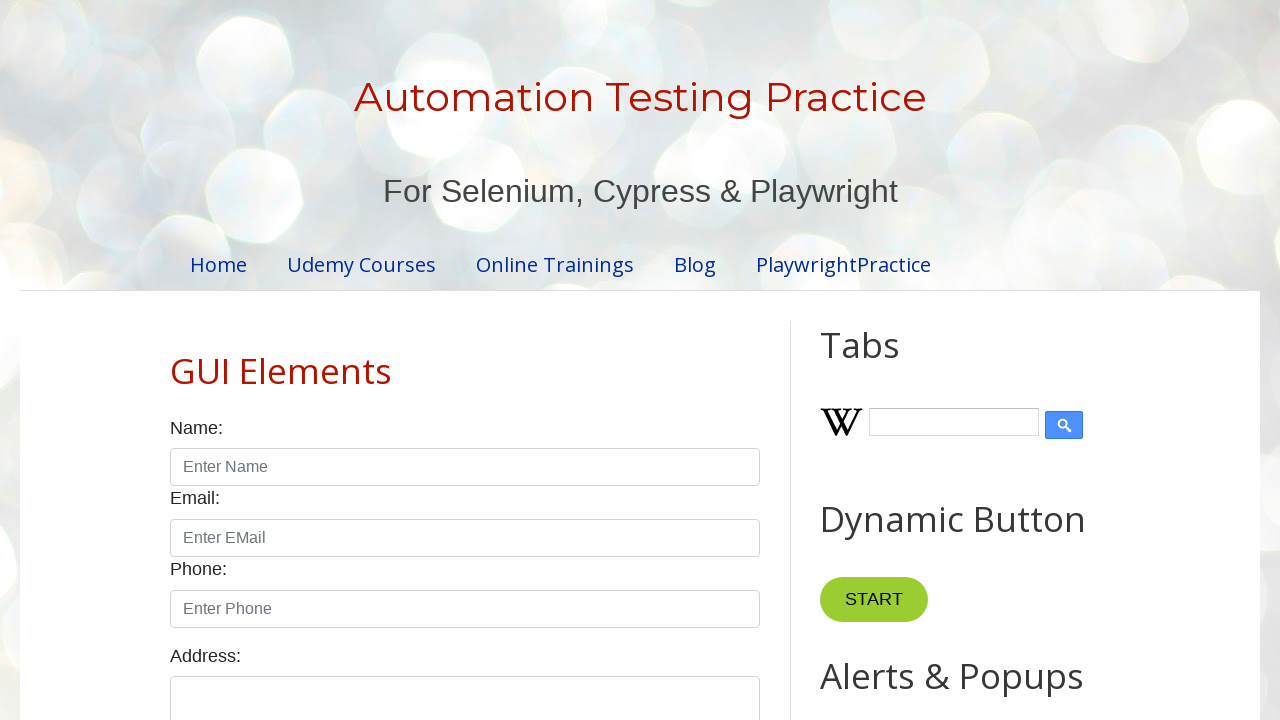

Located all checkboxes on the page
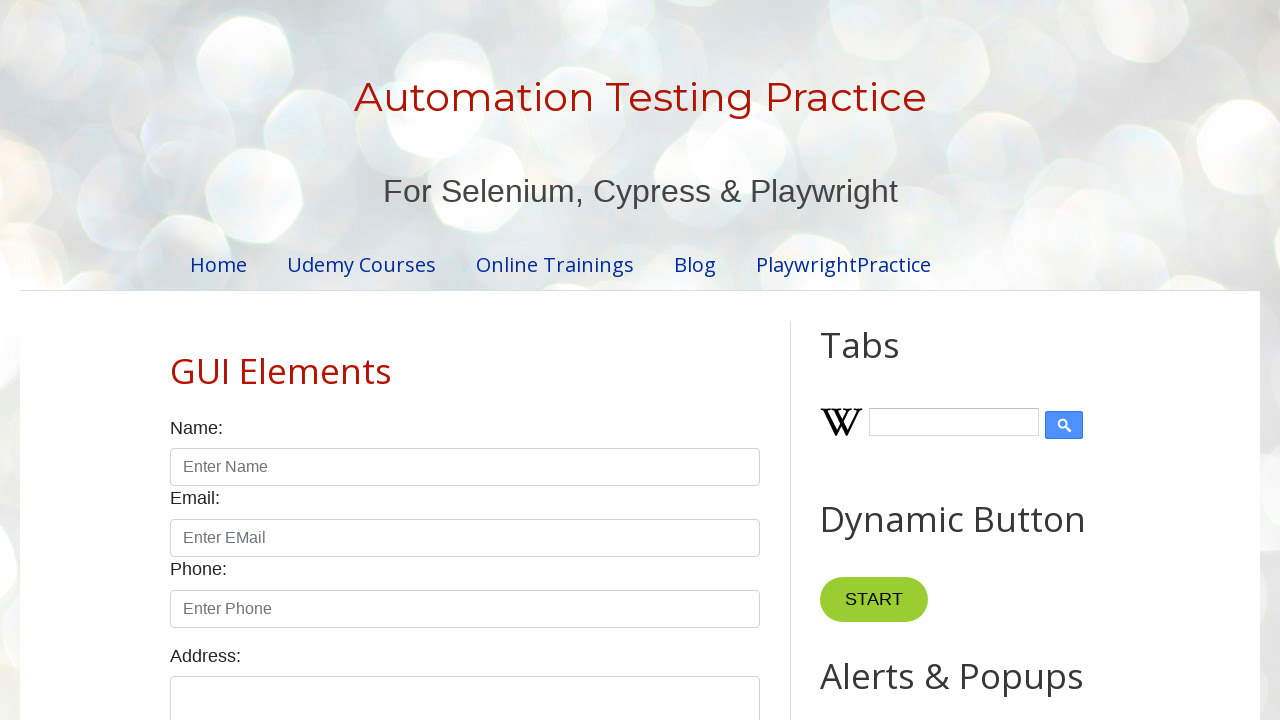

Clicked checkbox to select it at (176, 360) on xpath=//input[@type='checkbox' and @class='form-check-input'] >> nth=0
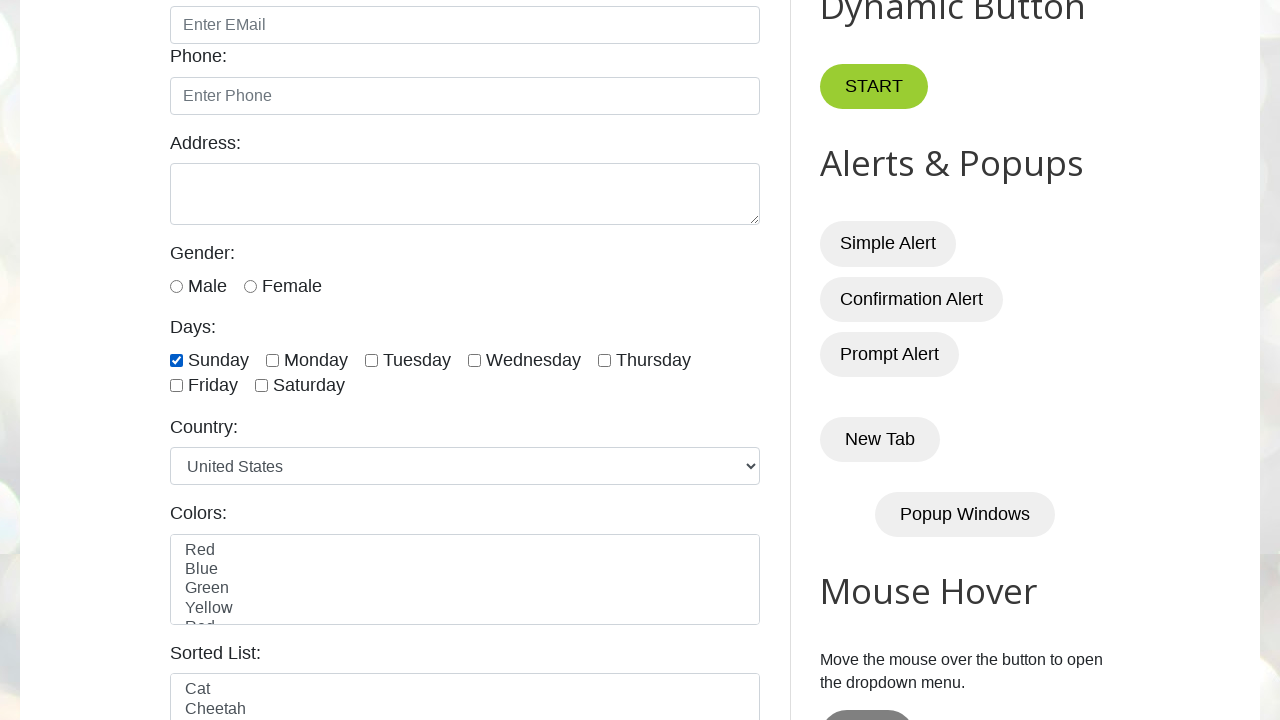

Clicked checkbox to select it at (272, 360) on xpath=//input[@type='checkbox' and @class='form-check-input'] >> nth=1
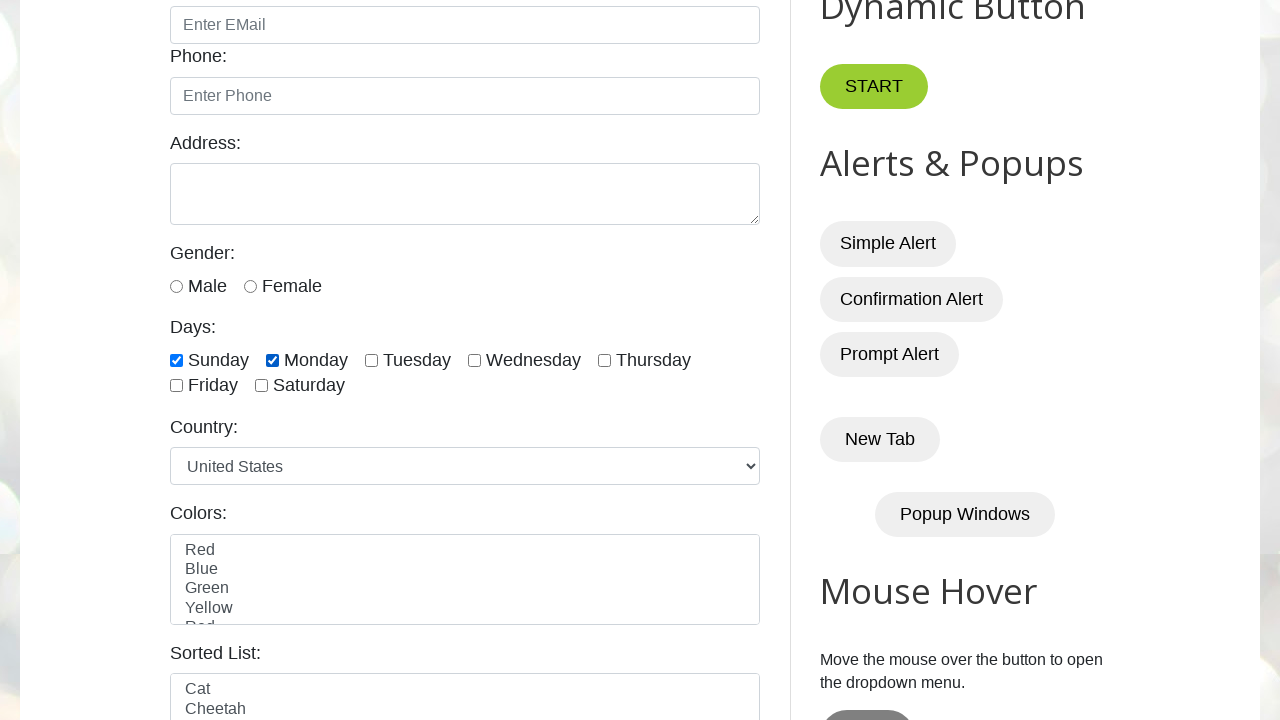

Clicked checkbox to select it at (372, 360) on xpath=//input[@type='checkbox' and @class='form-check-input'] >> nth=2
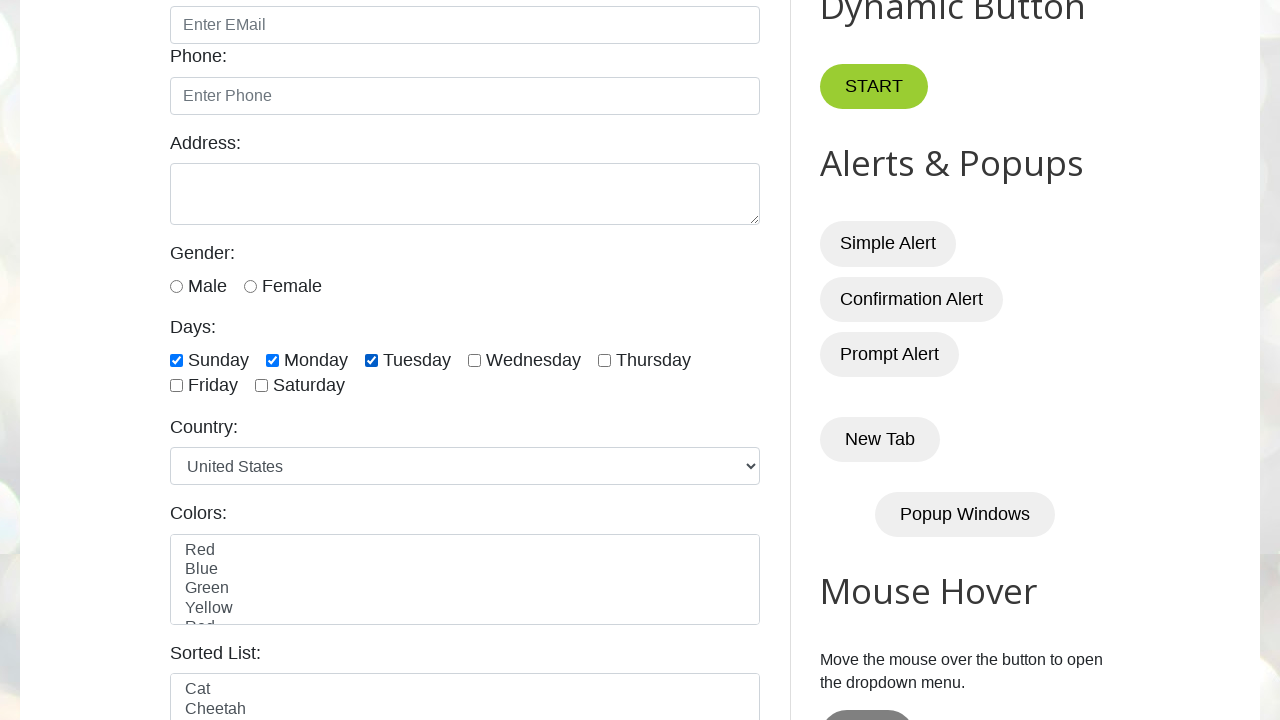

Clicked checkbox to select it at (474, 360) on xpath=//input[@type='checkbox' and @class='form-check-input'] >> nth=3
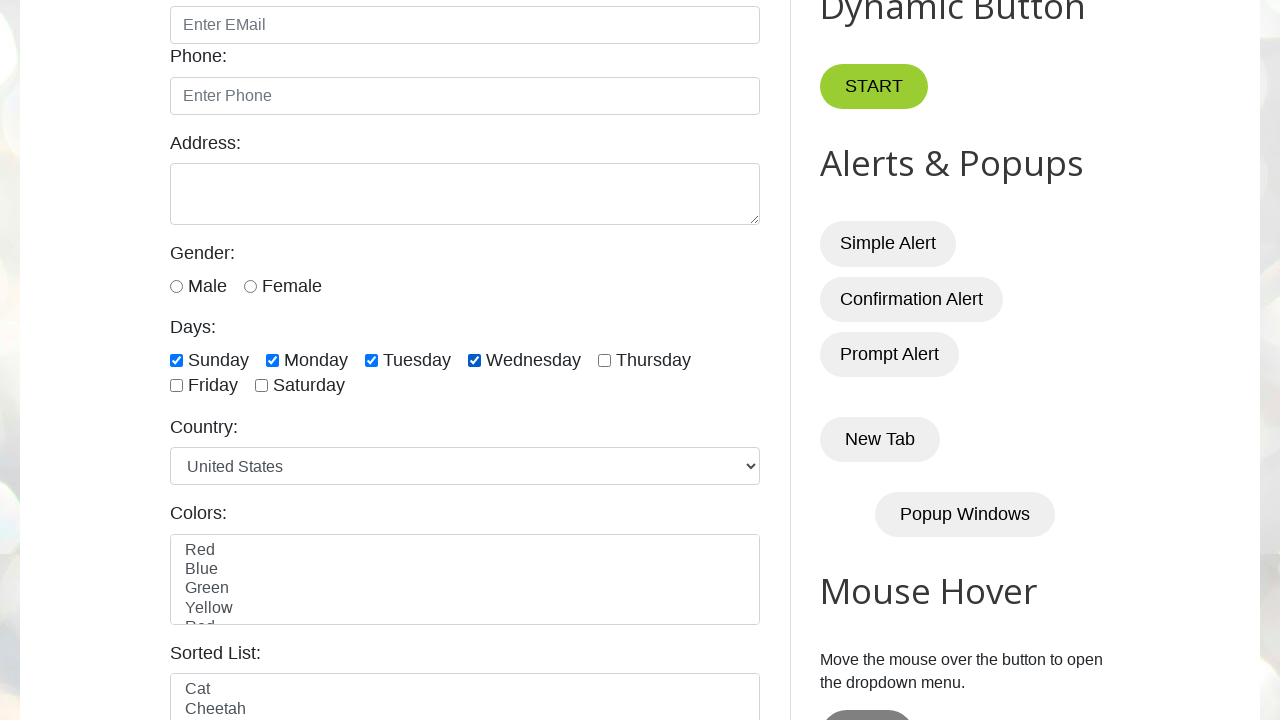

Clicked checkbox to select it at (604, 360) on xpath=//input[@type='checkbox' and @class='form-check-input'] >> nth=4
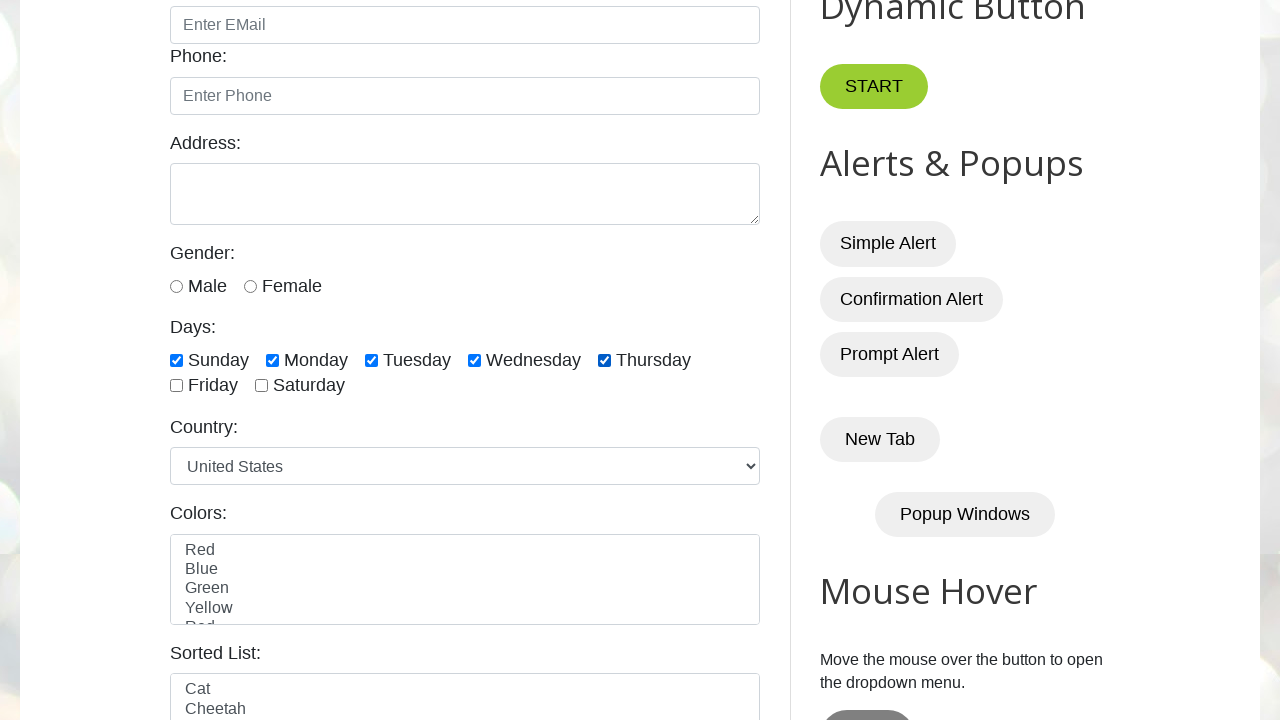

Clicked checkbox to select it at (176, 386) on xpath=//input[@type='checkbox' and @class='form-check-input'] >> nth=5
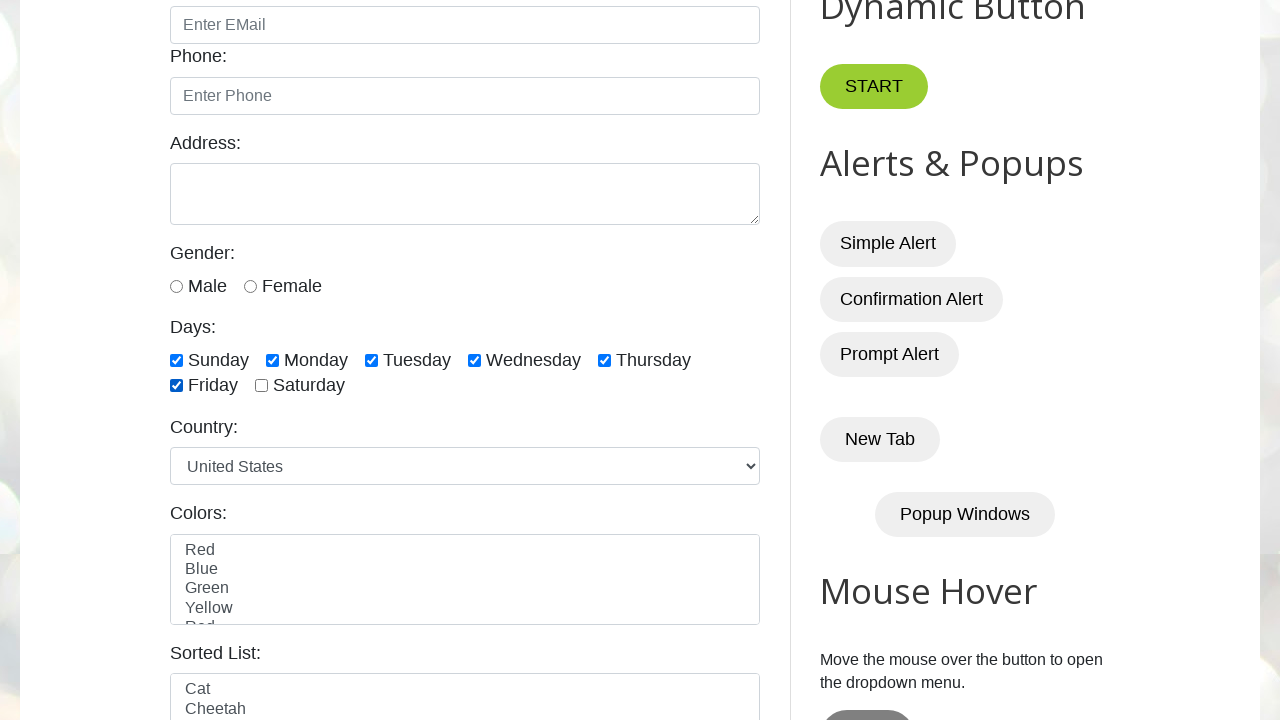

Clicked checkbox to select it at (262, 386) on xpath=//input[@type='checkbox' and @class='form-check-input'] >> nth=6
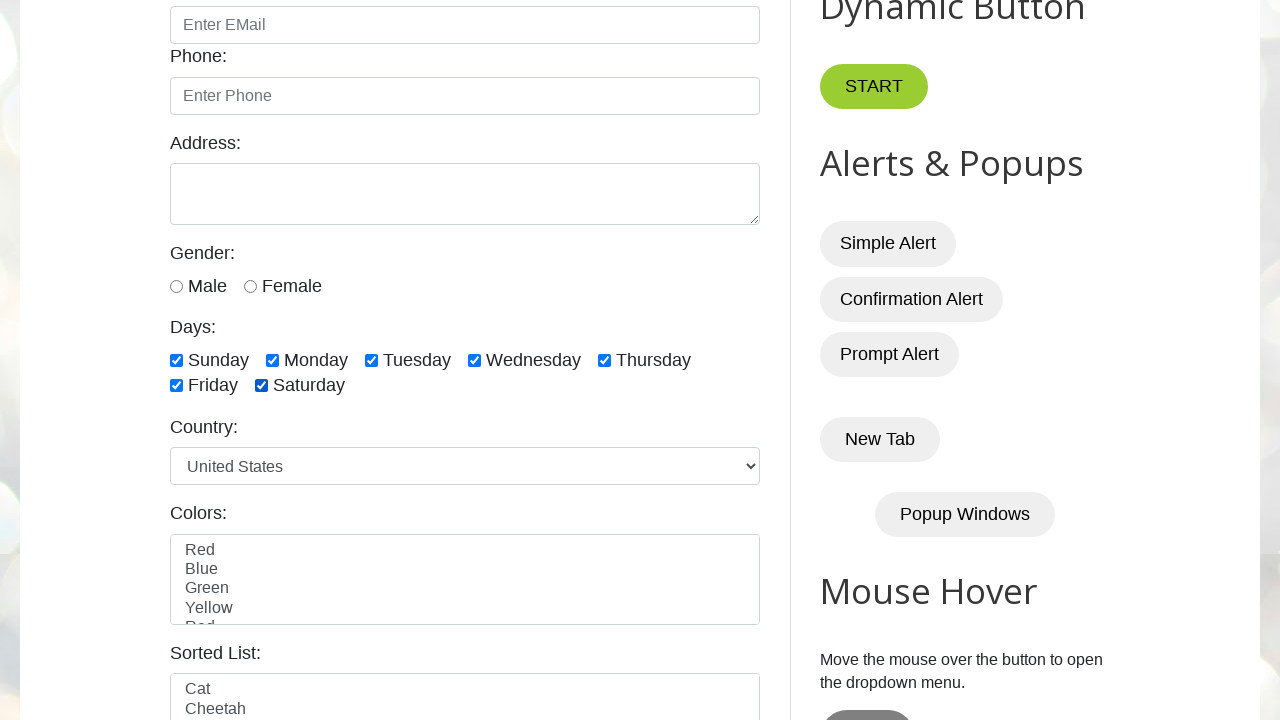

Clicked checkbox to deselect it at (176, 360) on xpath=//input[@type='checkbox' and @class='form-check-input'] >> nth=0
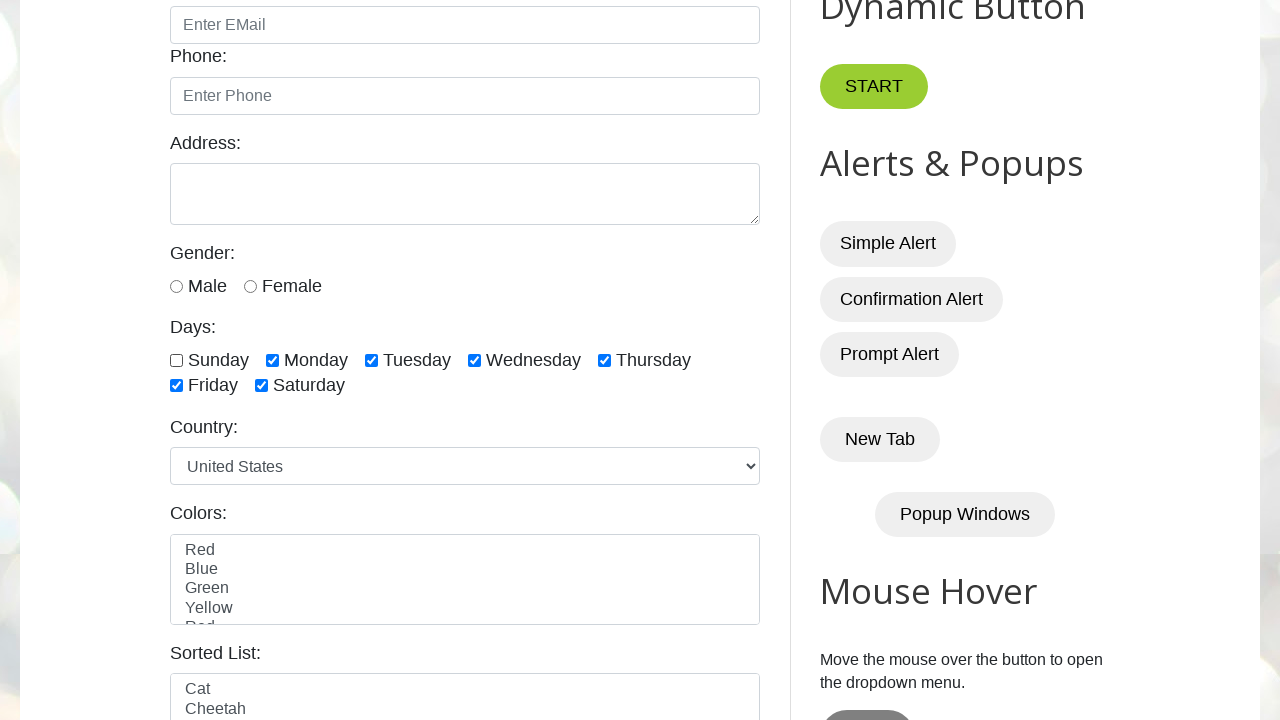

Clicked checkbox to deselect it at (272, 360) on xpath=//input[@type='checkbox' and @class='form-check-input'] >> nth=1
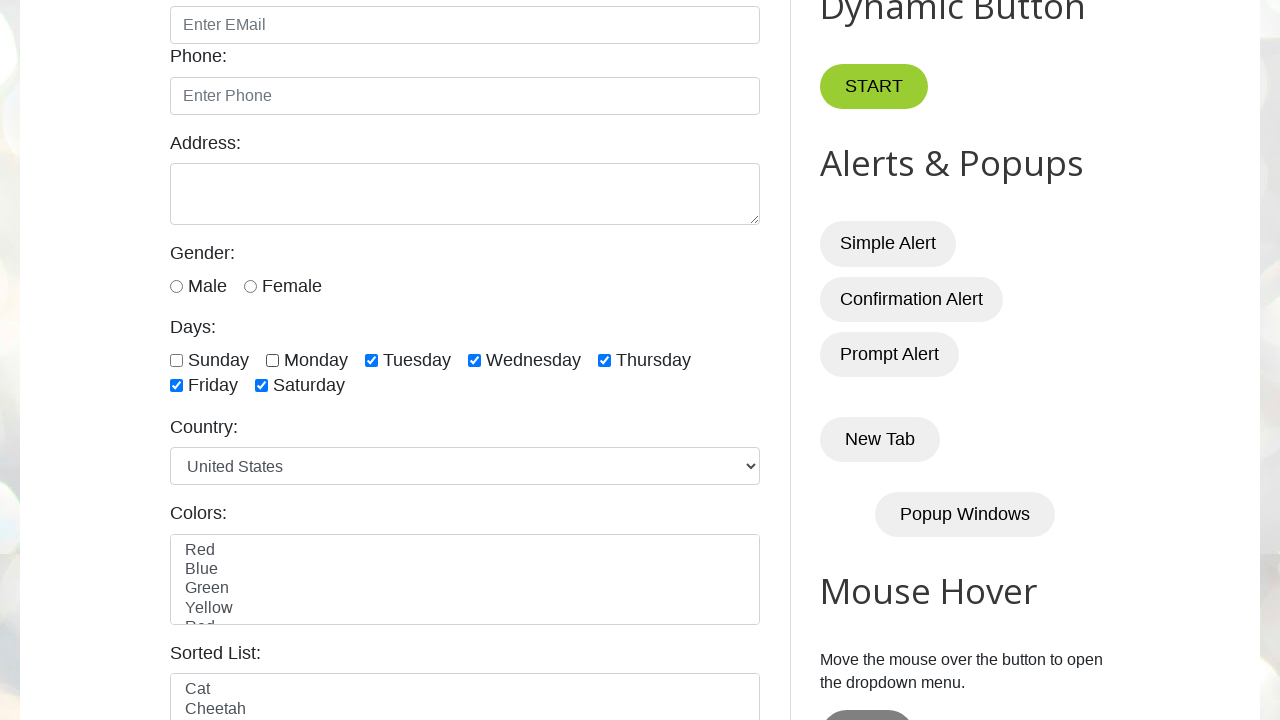

Clicked checkbox to deselect it at (372, 360) on xpath=//input[@type='checkbox' and @class='form-check-input'] >> nth=2
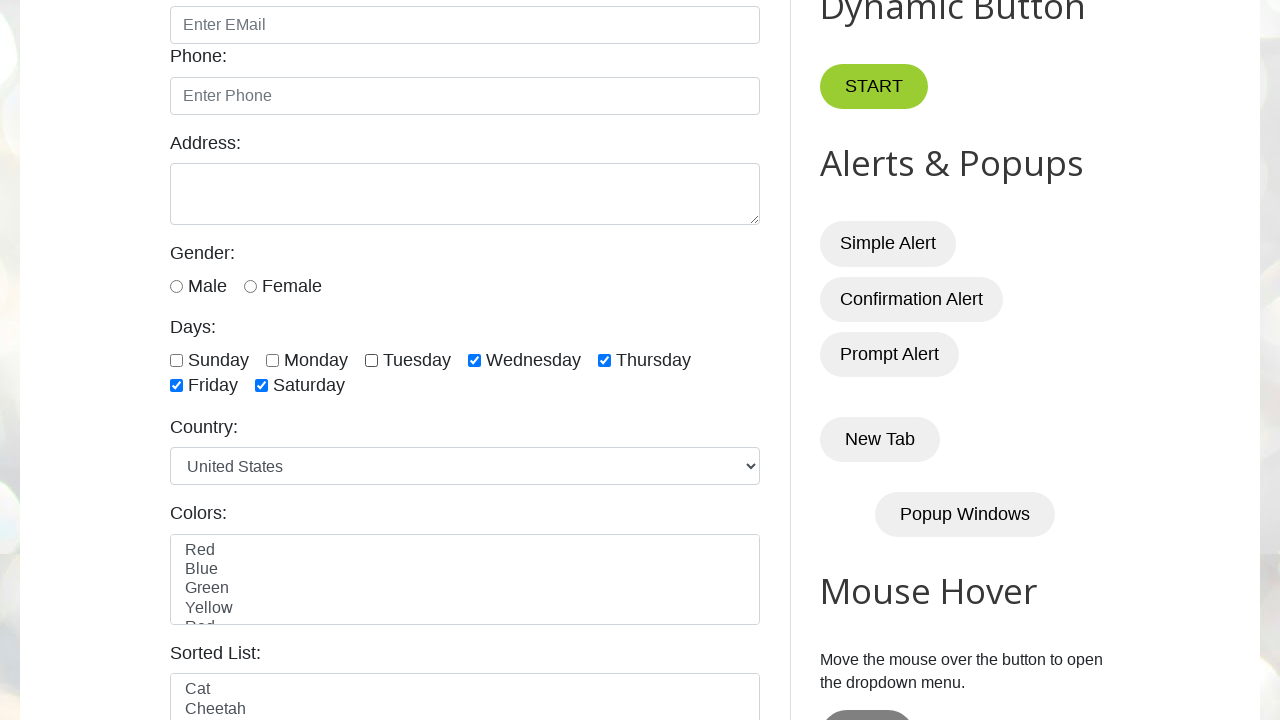

Clicked checkbox to deselect it at (474, 360) on xpath=//input[@type='checkbox' and @class='form-check-input'] >> nth=3
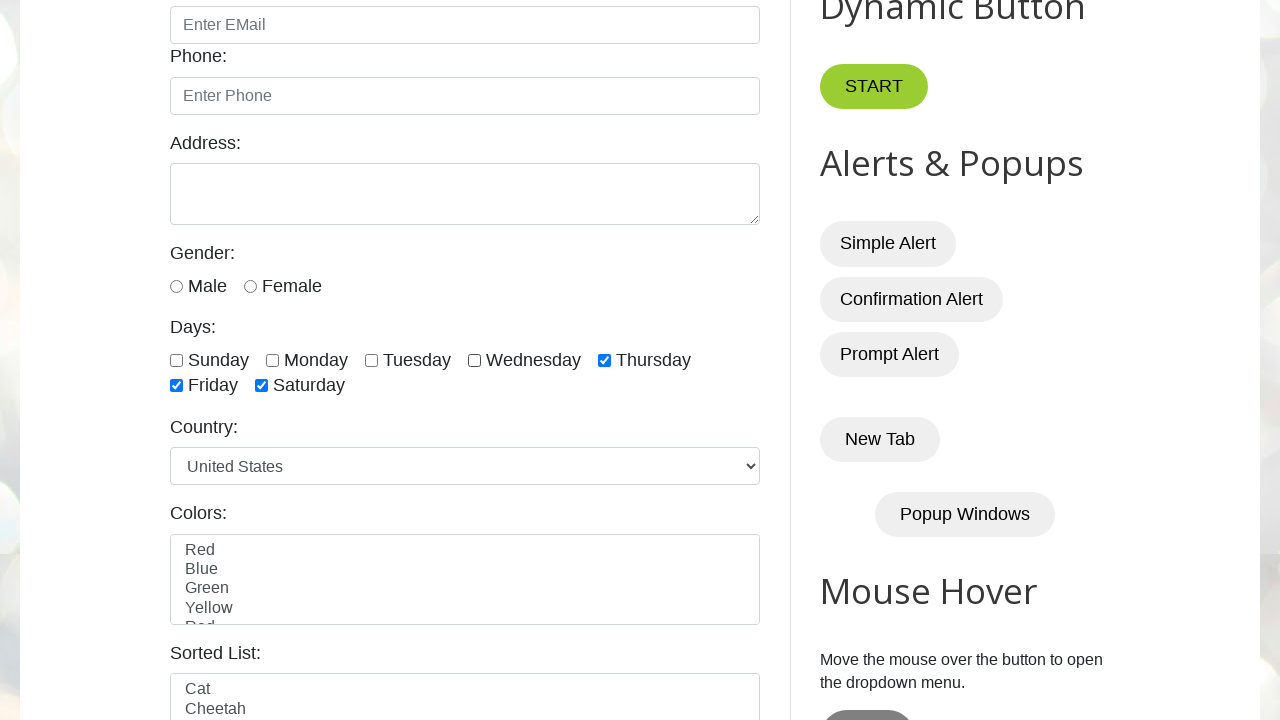

Clicked checkbox to deselect it at (604, 360) on xpath=//input[@type='checkbox' and @class='form-check-input'] >> nth=4
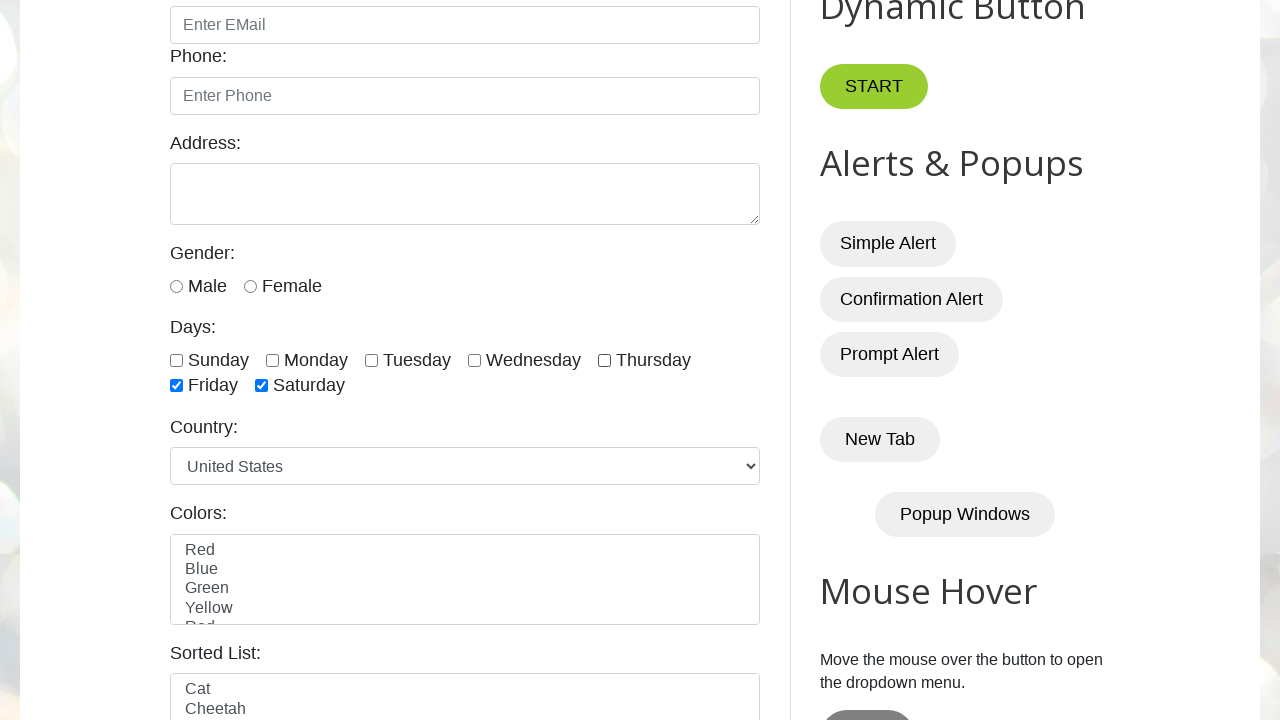

Clicked checkbox to deselect it at (176, 386) on xpath=//input[@type='checkbox' and @class='form-check-input'] >> nth=5
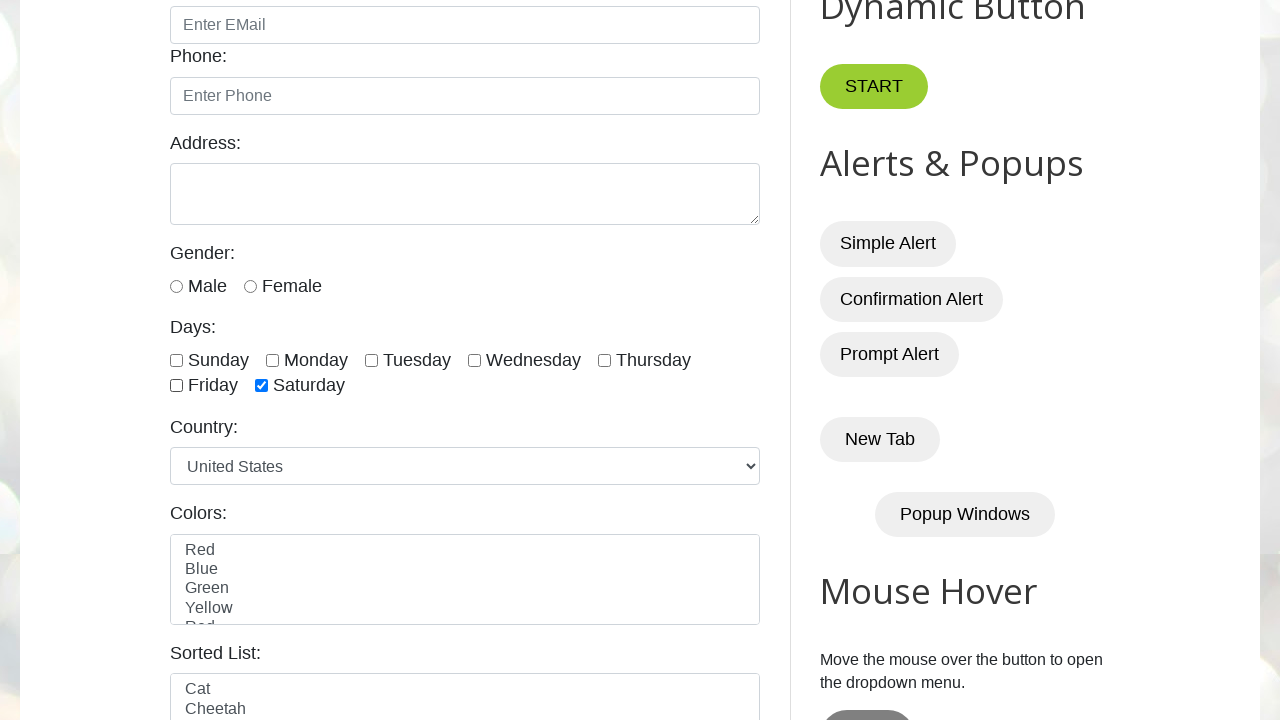

Clicked checkbox to deselect it at (262, 386) on xpath=//input[@type='checkbox' and @class='form-check-input'] >> nth=6
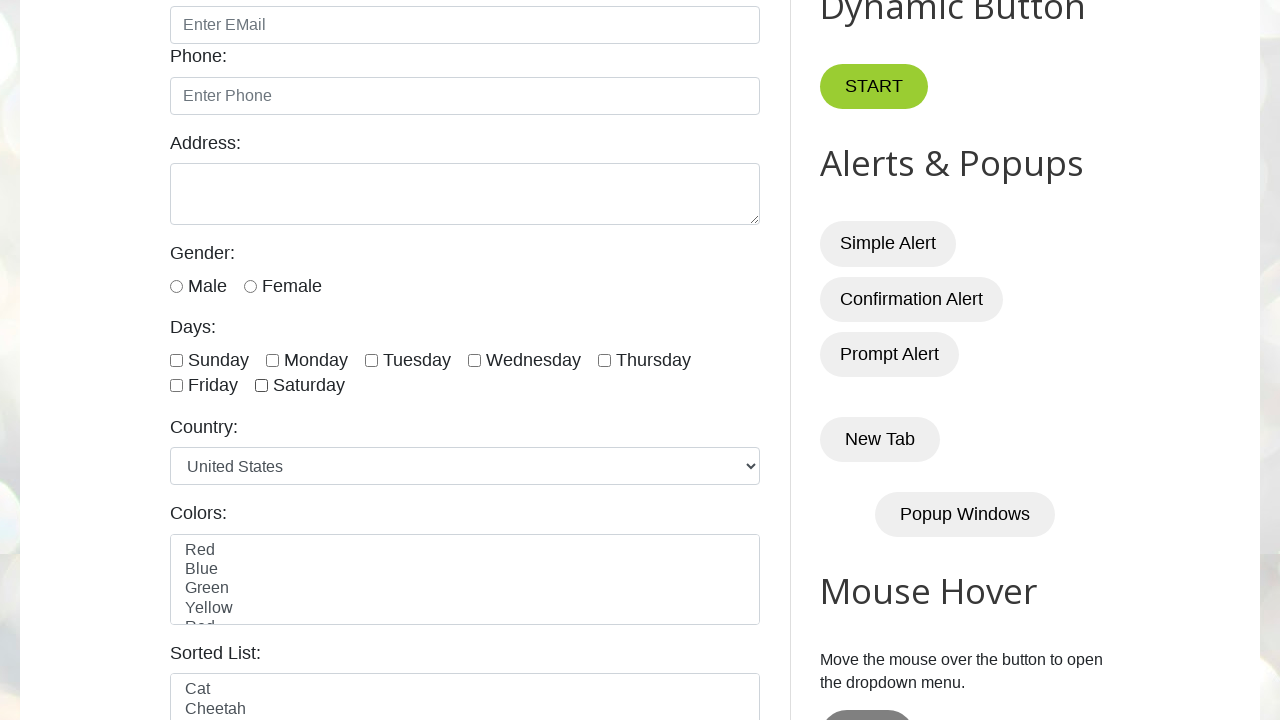

Clicked checkbox at index 5 to select last two checkboxes at (176, 386) on xpath=//input[@type='checkbox' and @class='form-check-input'] >> nth=5
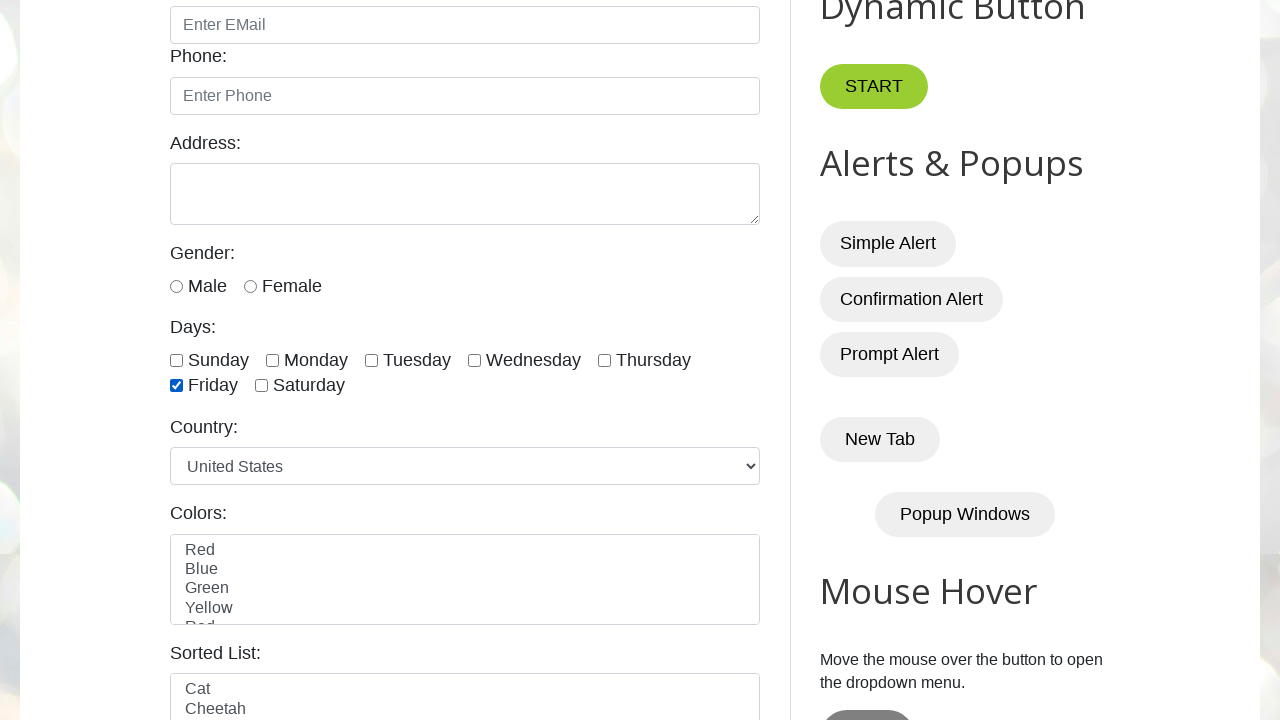

Clicked checkbox at index 6 to select last two checkboxes at (262, 386) on xpath=//input[@type='checkbox' and @class='form-check-input'] >> nth=6
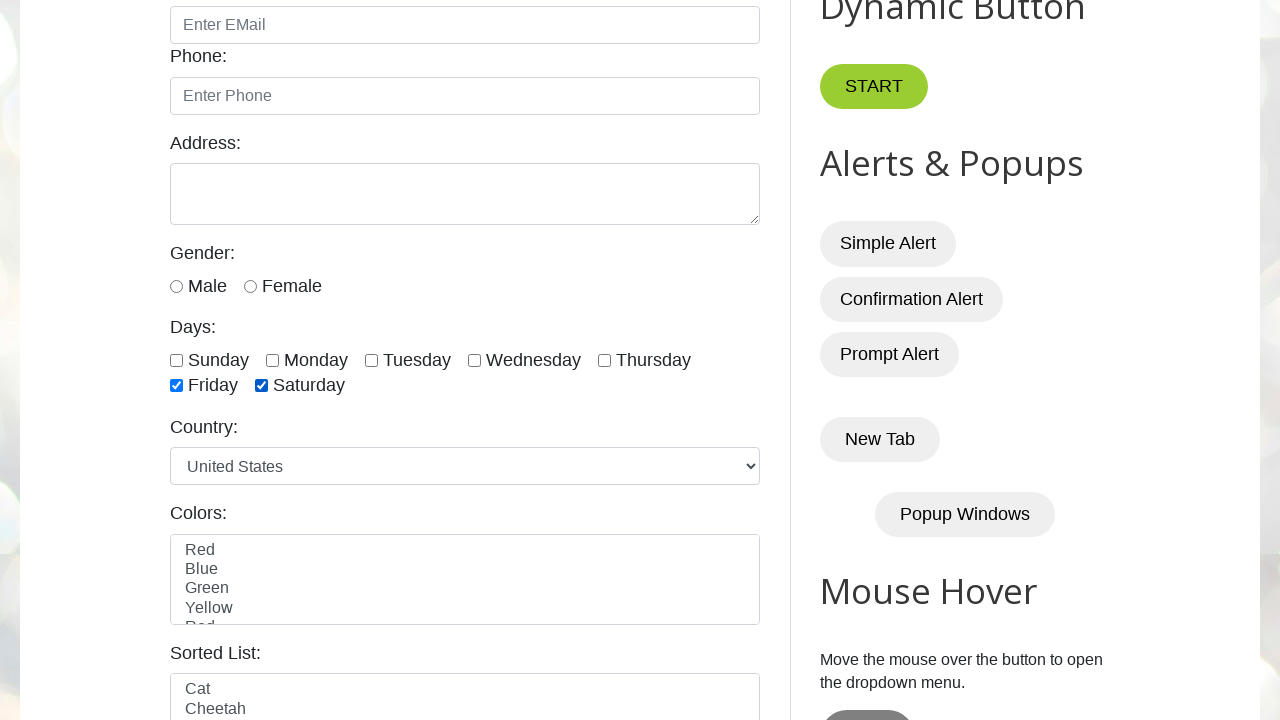

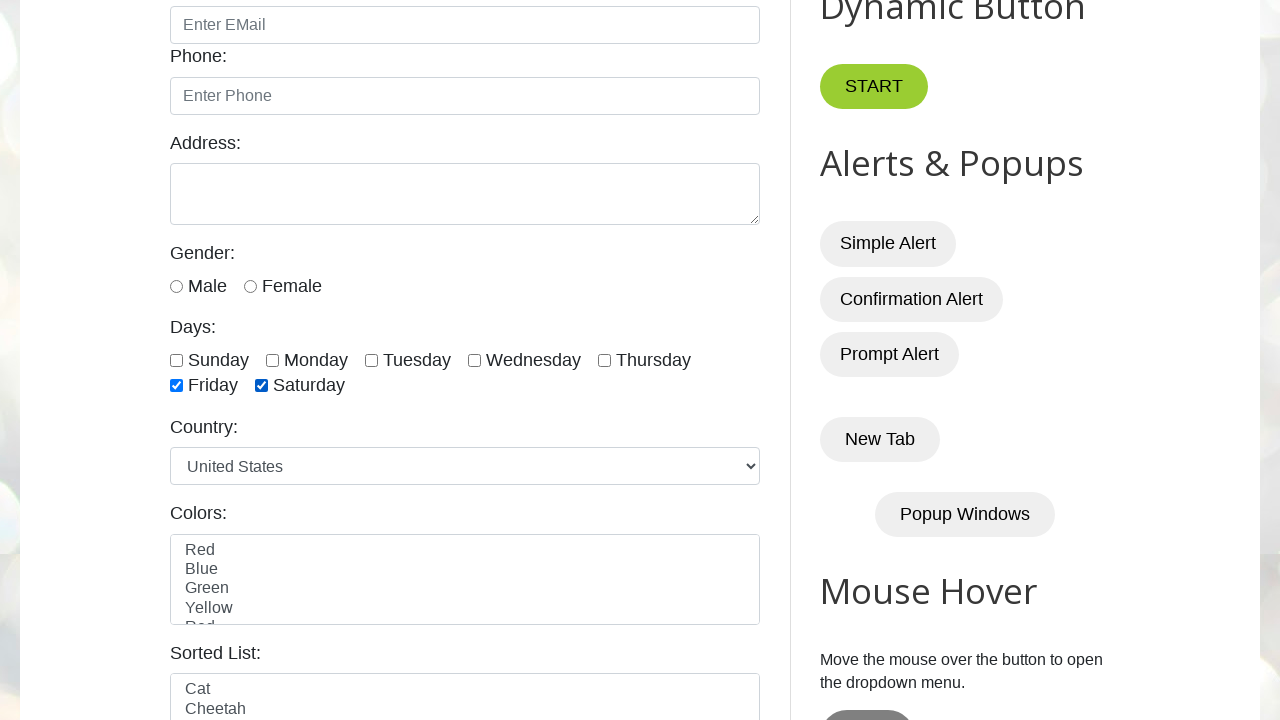